Tests the Indian Railways train search by entering departure and arrival stations, then disabling date-only search option

Starting URL: https://erail.in/

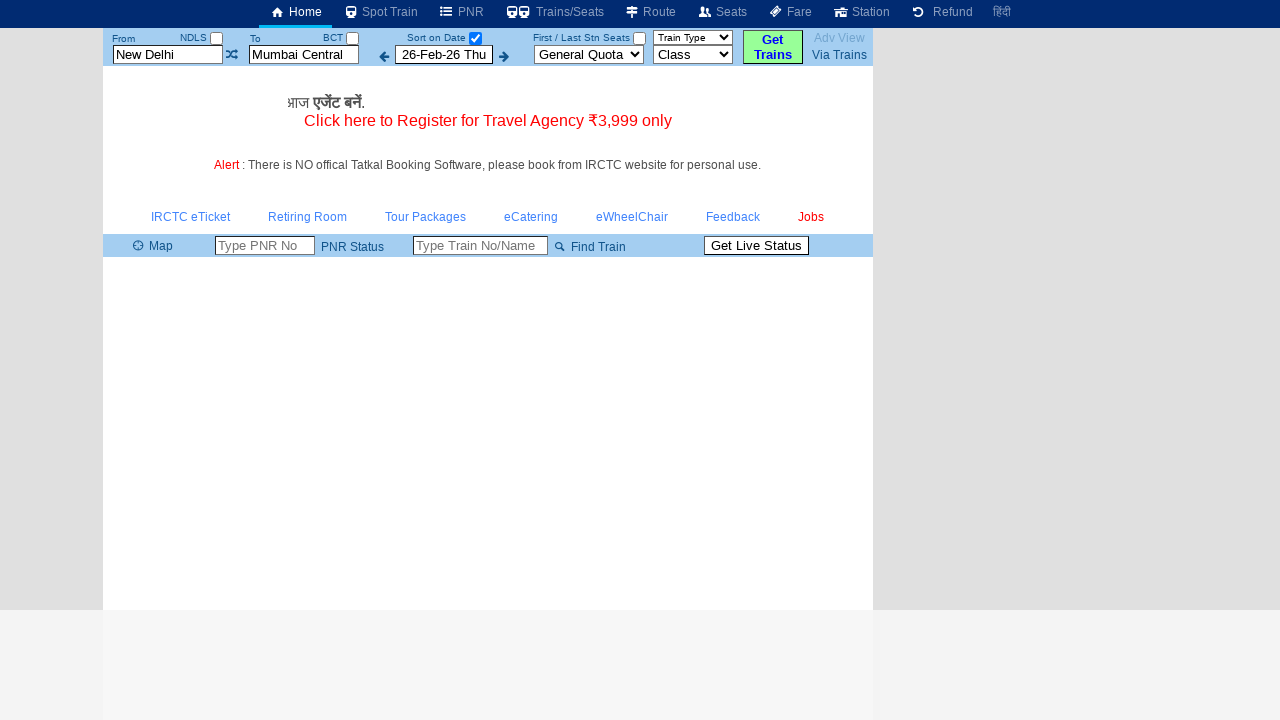

Cleared the 'From' station field on xpath=//input[@id='txtStationFrom']
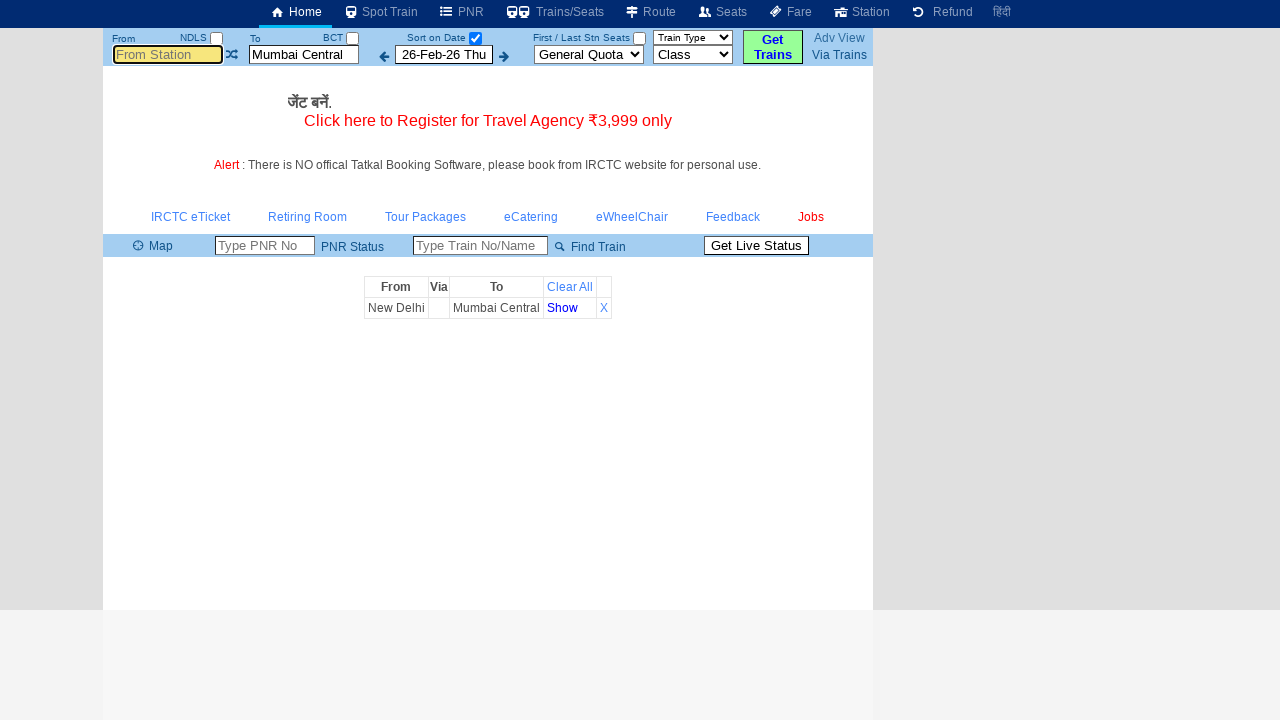

Filled 'From' station field with 'MS' (Mumbai Central) on xpath=//input[@id='txtStationFrom']
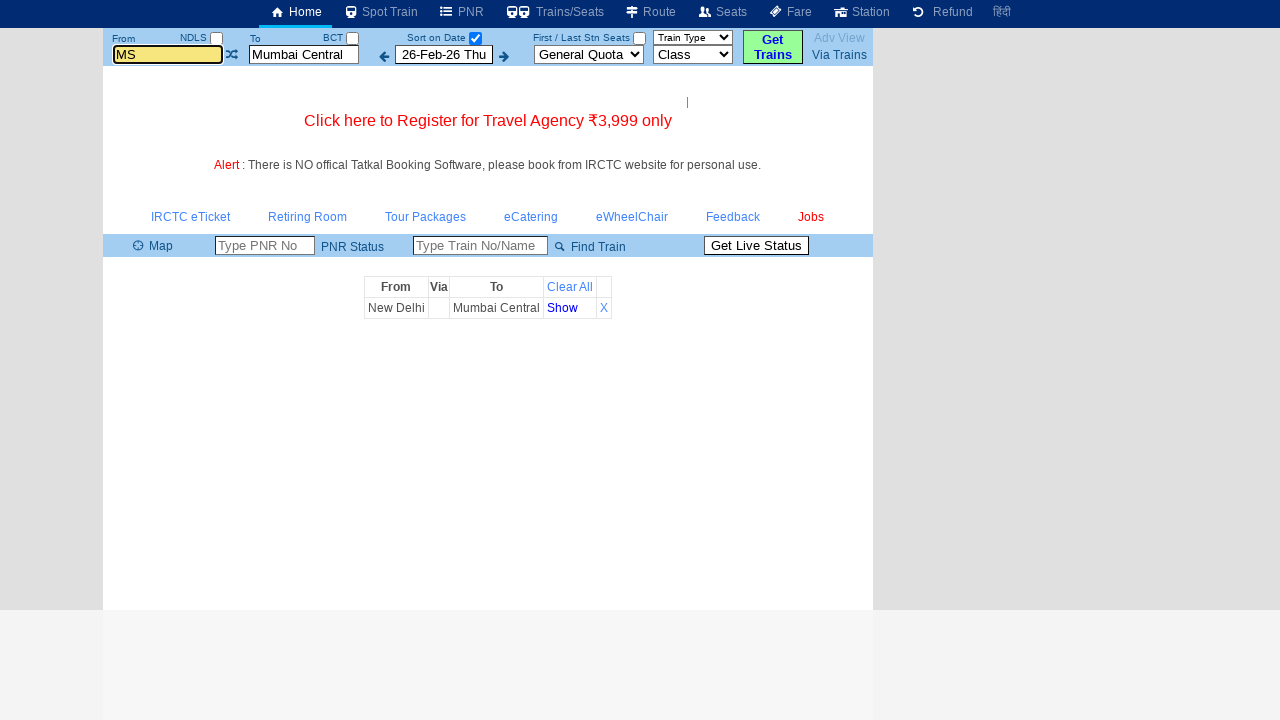

Pressed Enter to confirm departure station on xpath=//input[@id='txtStationFrom']
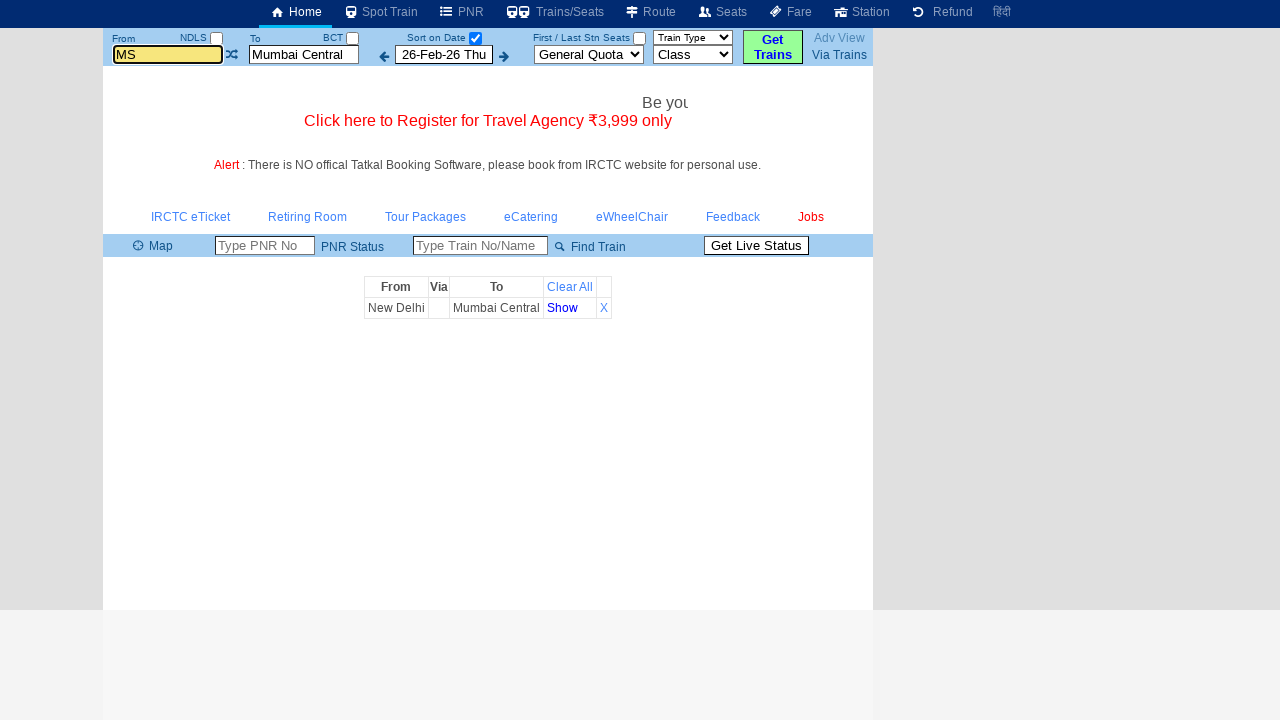

Cleared the 'To' station field on xpath=//input[@id='txtStationTo']
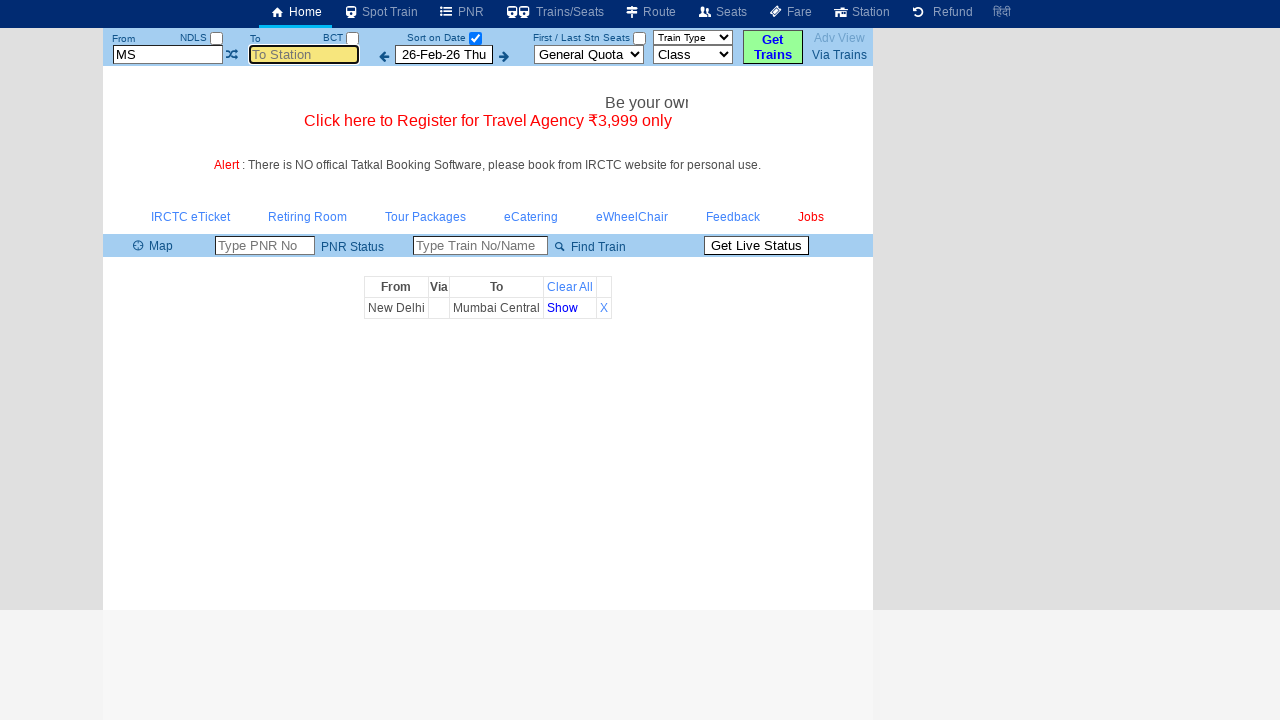

Filled 'To' station field with 'BCT' (Bombay Central) on xpath=//input[@id='txtStationTo']
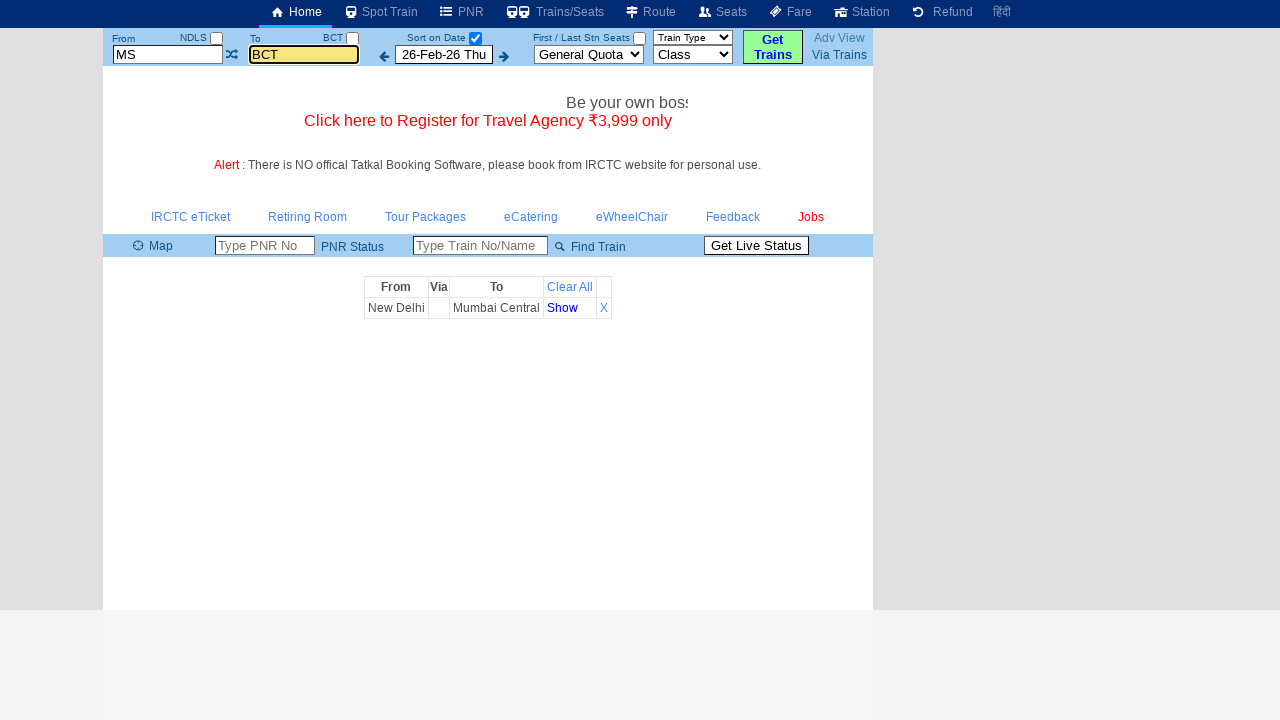

Pressed Enter to confirm arrival station on xpath=//input[@id='txtStationTo']
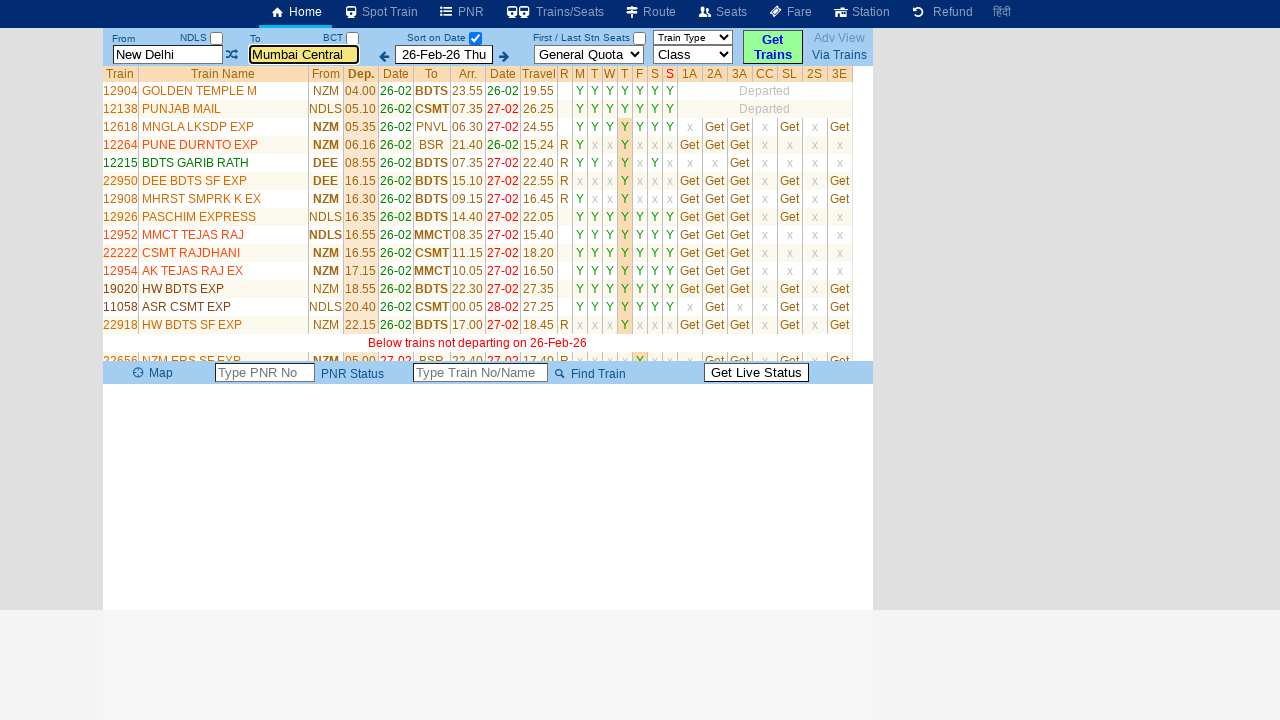

Disabled the date-only search option at (475, 38) on xpath=//input[@id='chkSelectDateOnly']
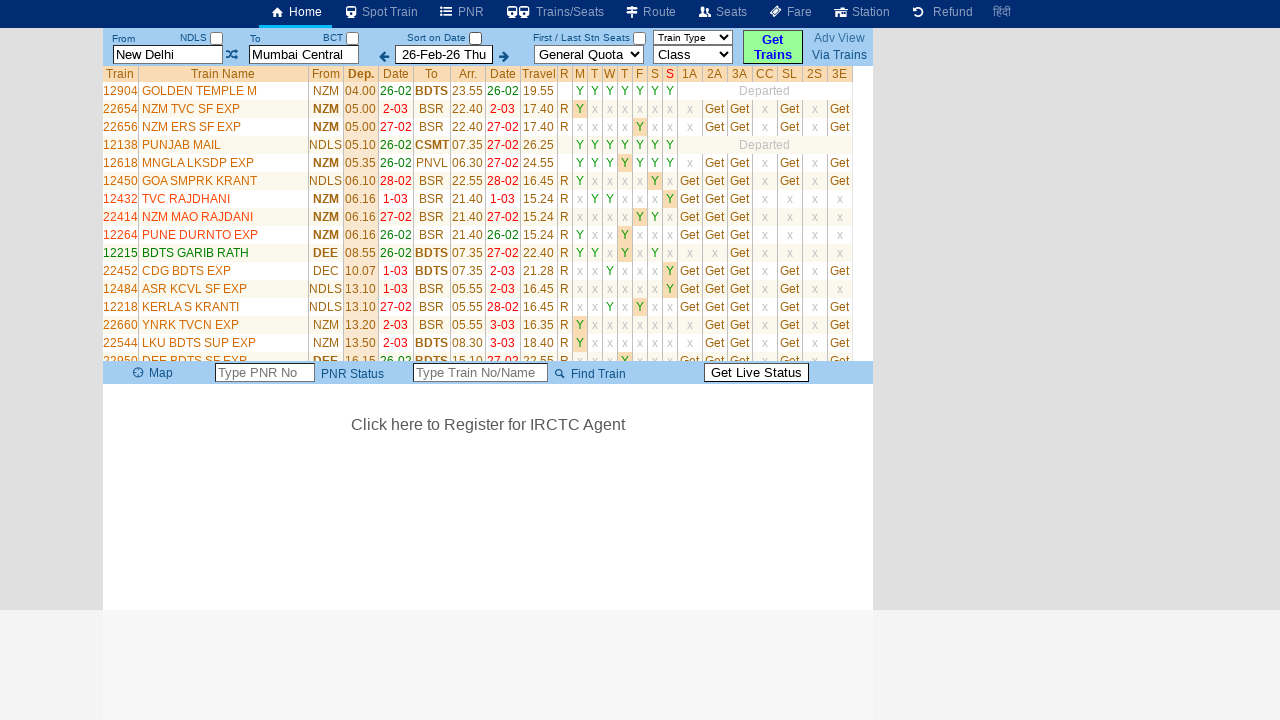

Train list loaded successfully
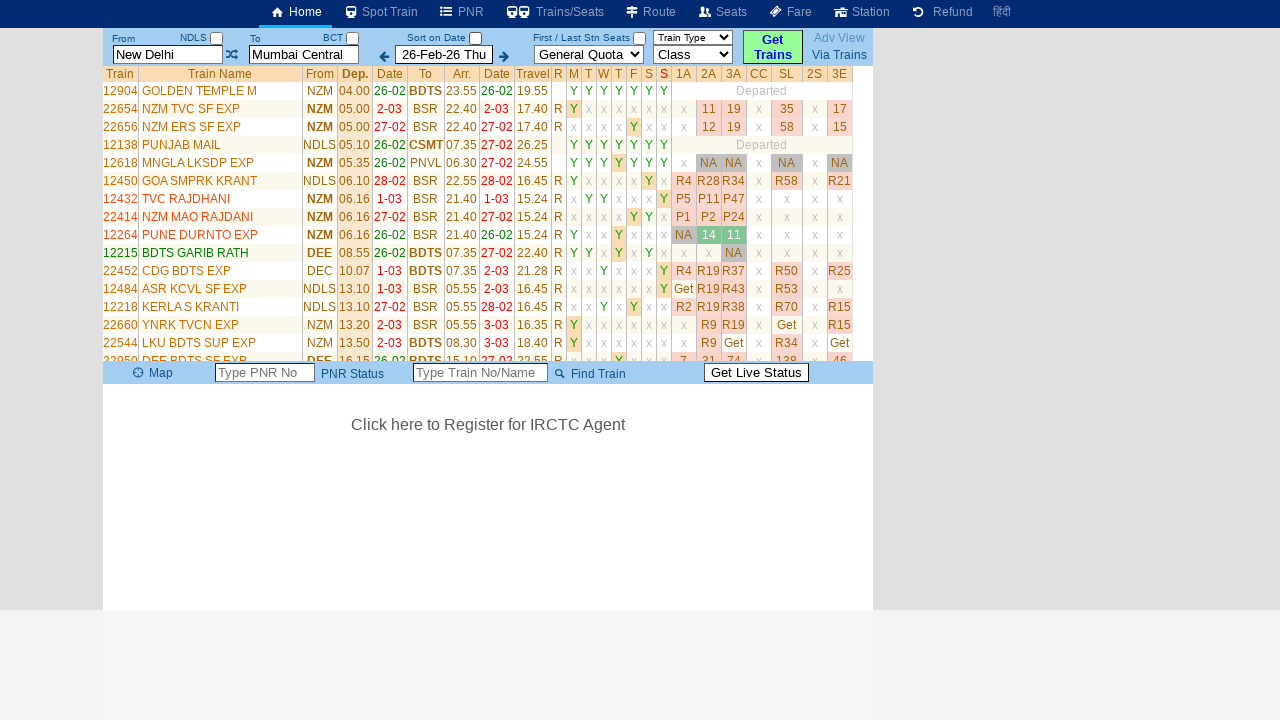

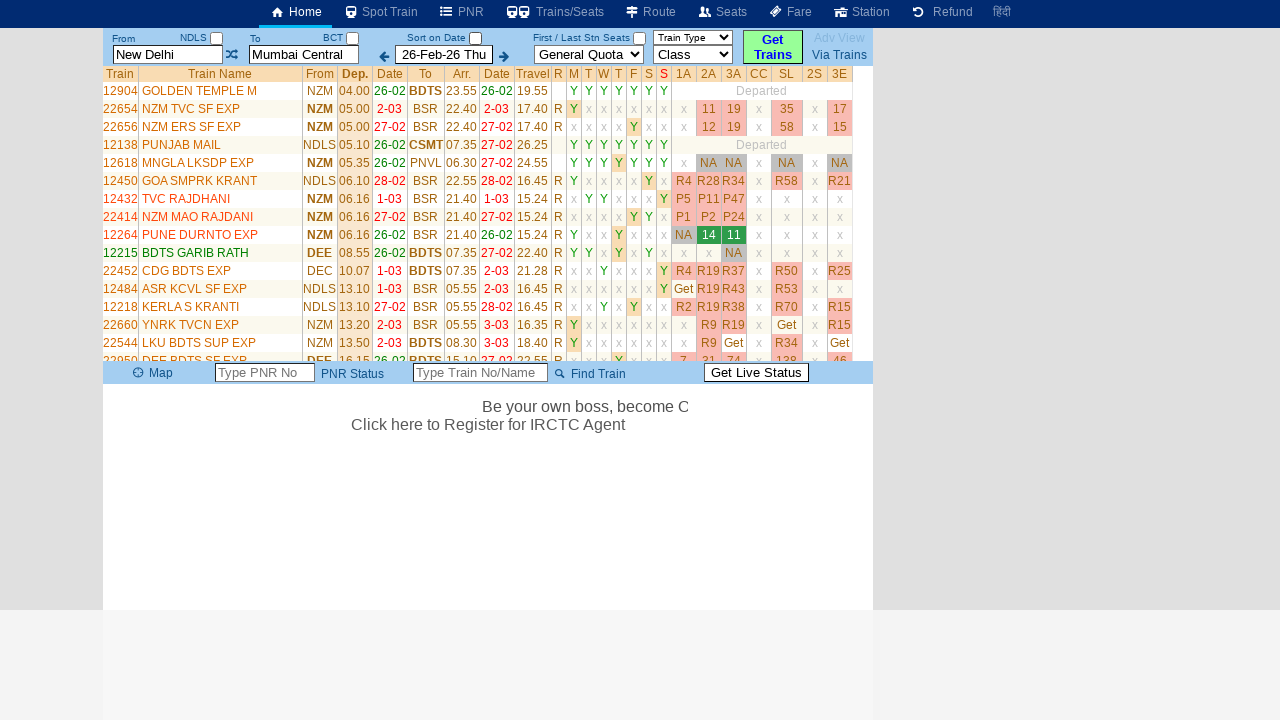